Tests radio button selection by clicking different radio button options

Starting URL: https://demoqa.com/

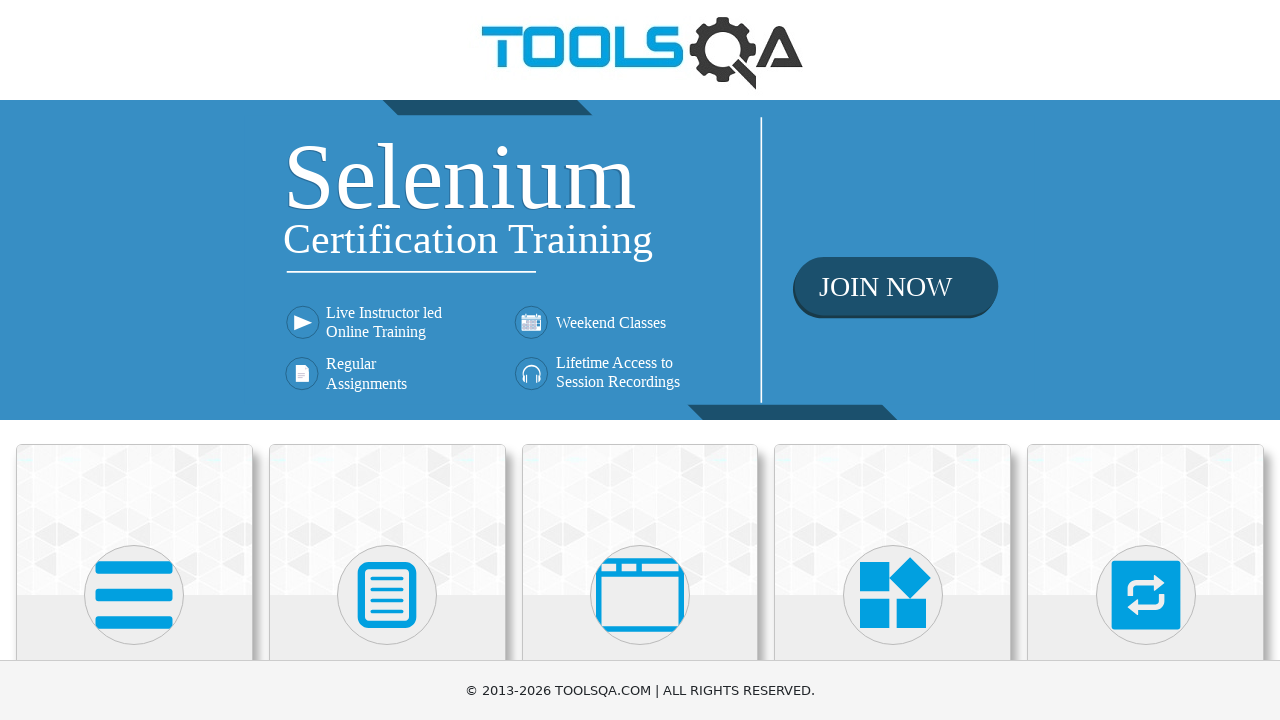

Clicked Elements section at (134, 360) on xpath=//h5[text()='Elements']
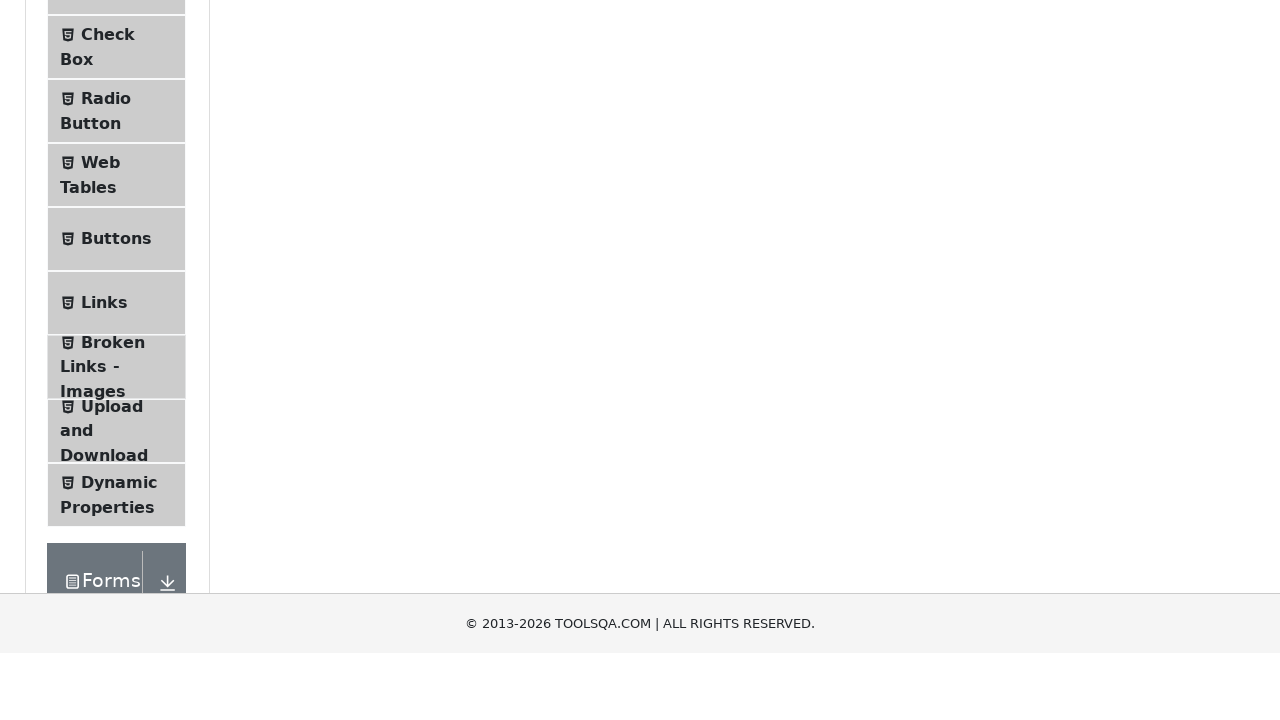

Clicked Radio Button option at (106, 376) on xpath=//span[text()='Radio Button']
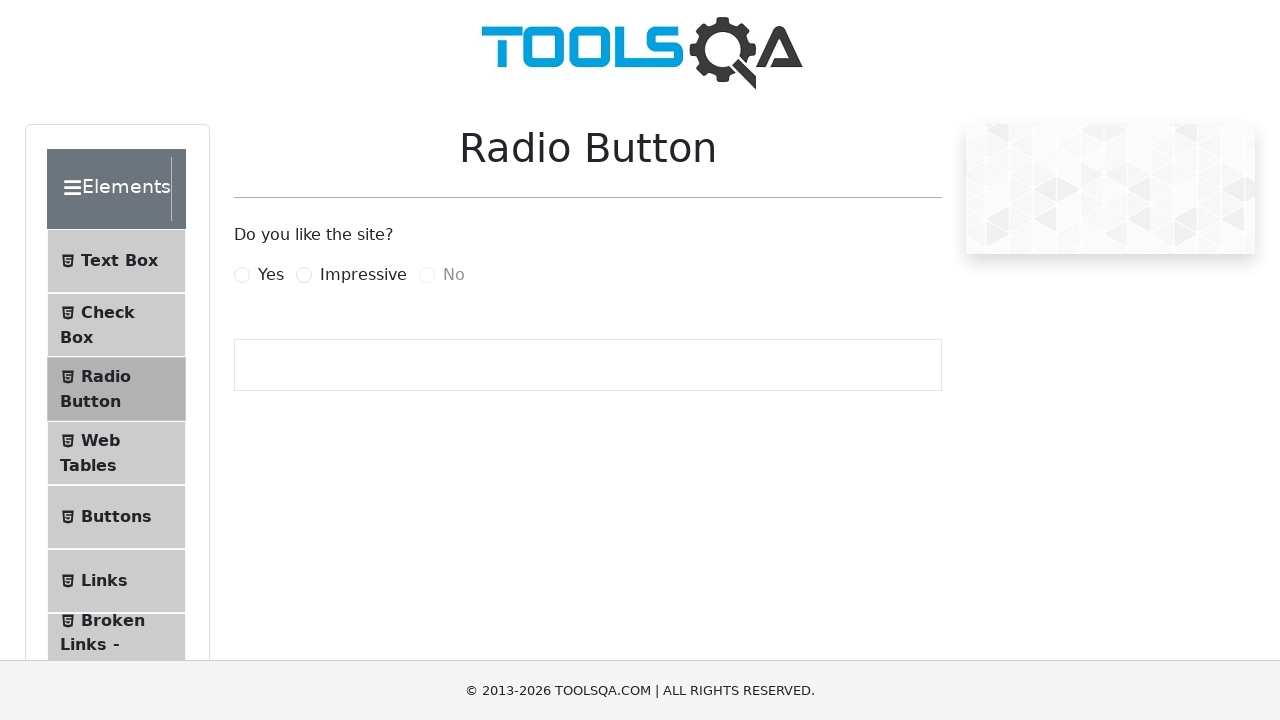

Clicked Yes radio button at (271, 275) on xpath=//label[@for='yesRadio']
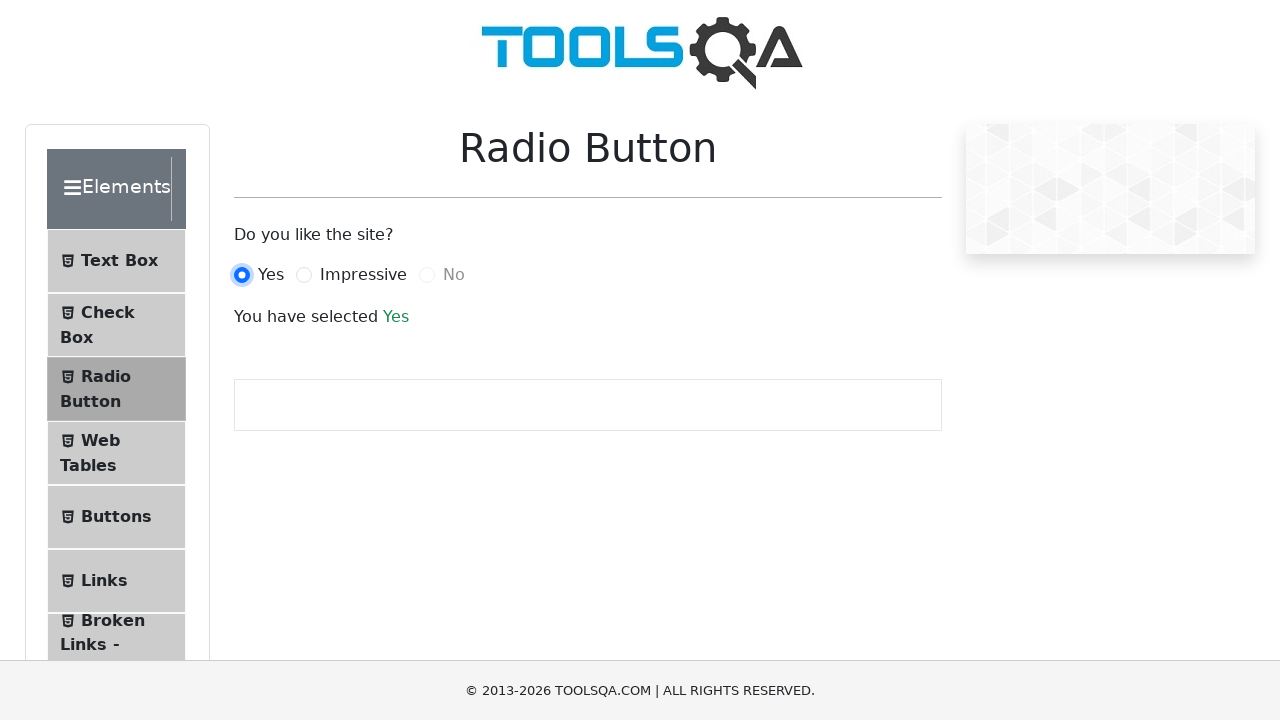

Waited 2 seconds for Yes radio button selection
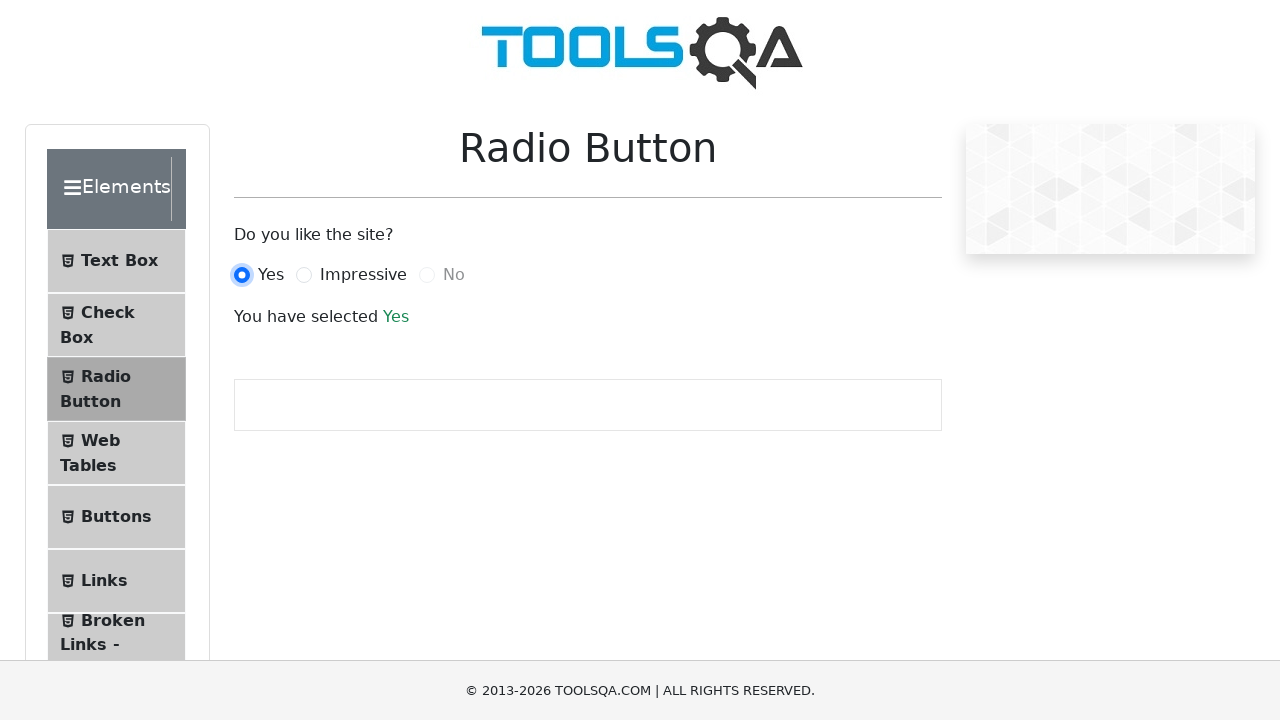

Clicked Impressive radio button at (363, 275) on xpath=//label[@for='impressiveRadio']
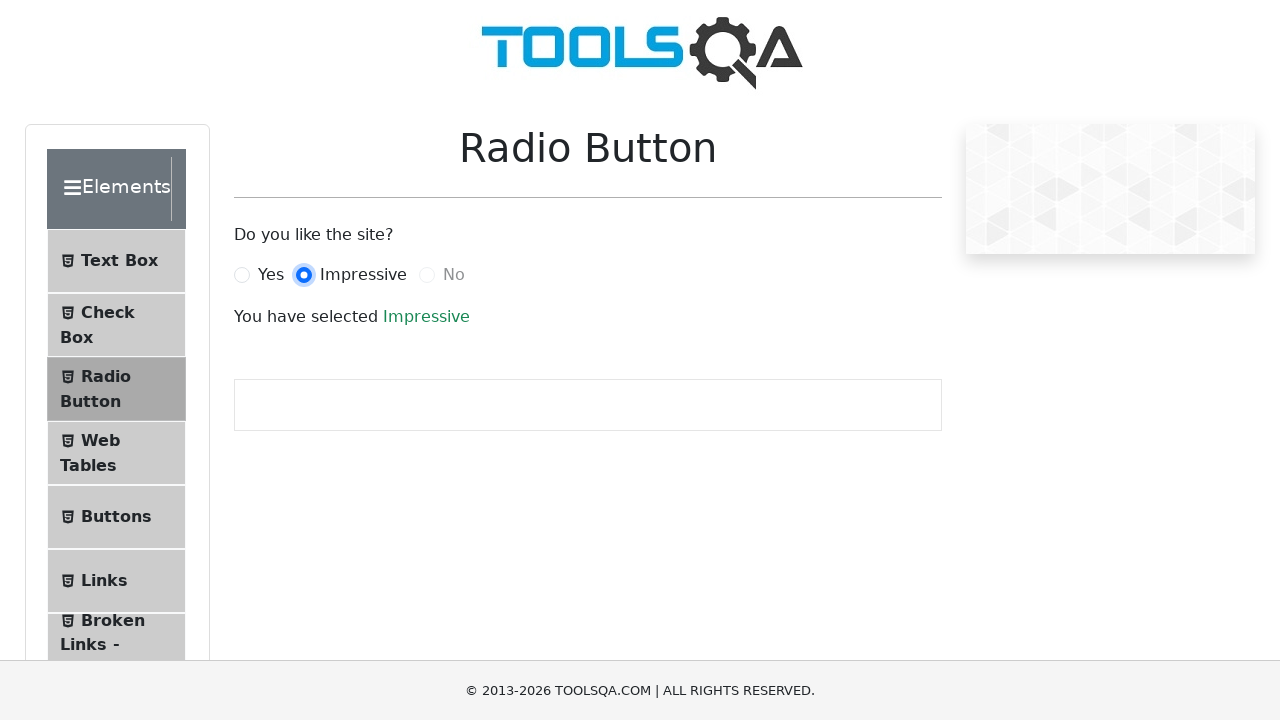

Scrolled down 500 pixels
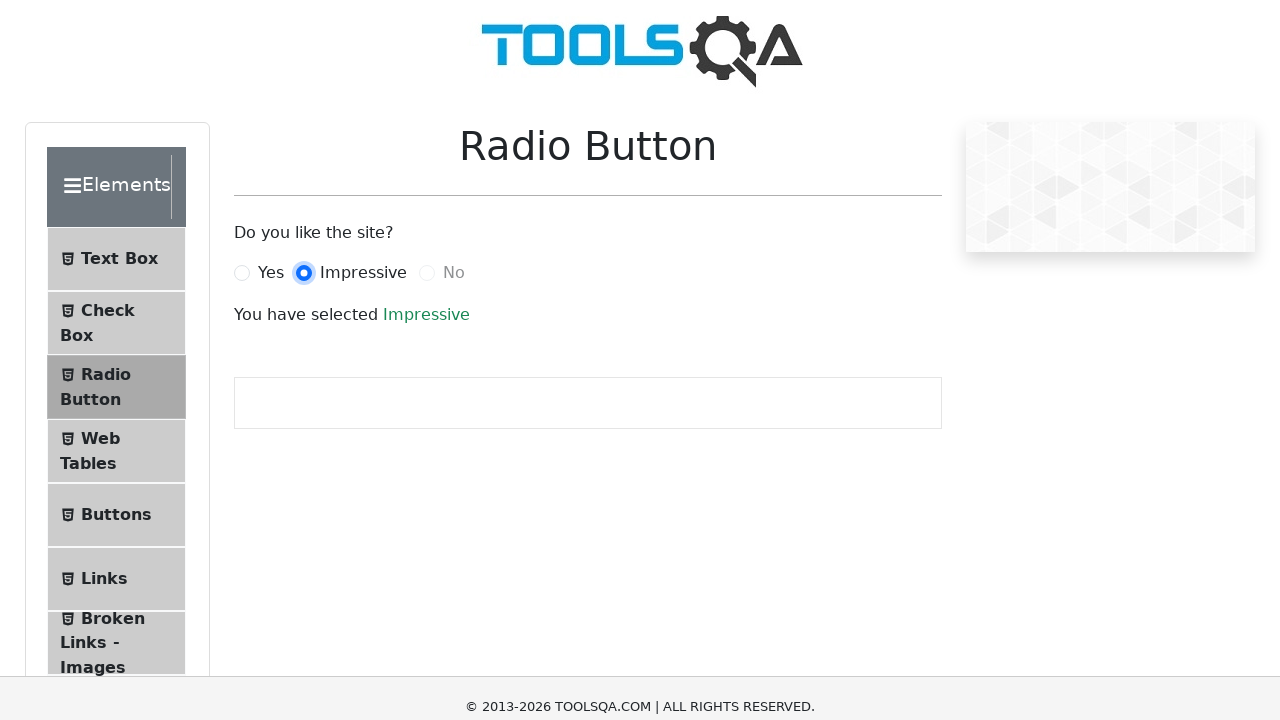

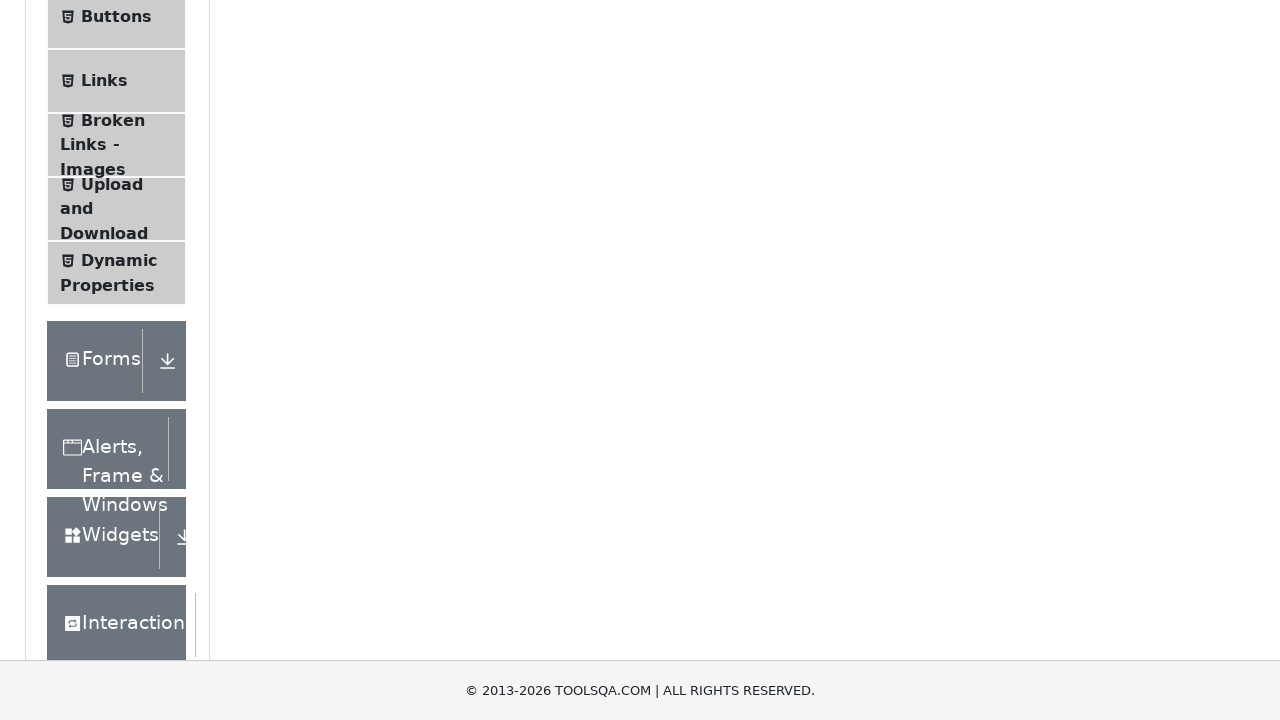